Tests button click functionality using XPATH locator by clicking the first button and verifying the clicked message appears.

Starting URL: http://practice.cydeo.com/multiple_buttons

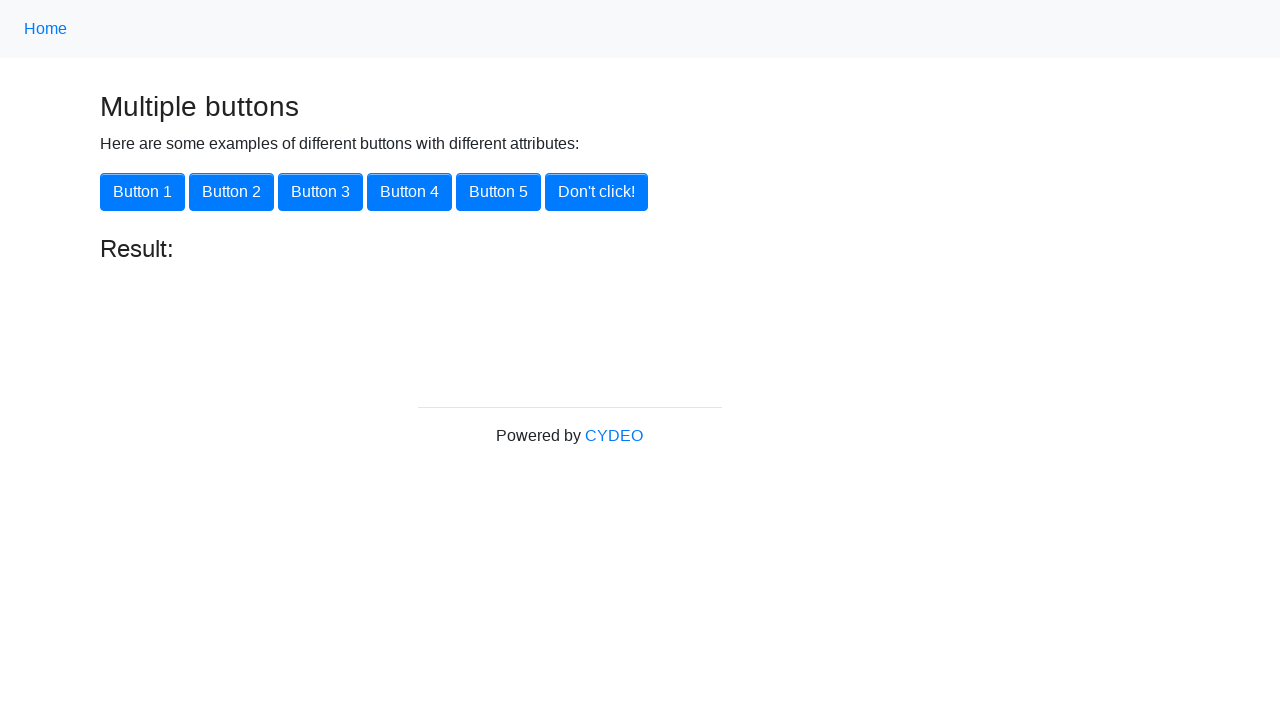

Clicked the first button using XPATH locator at (142, 192) on xpath=//button[1]
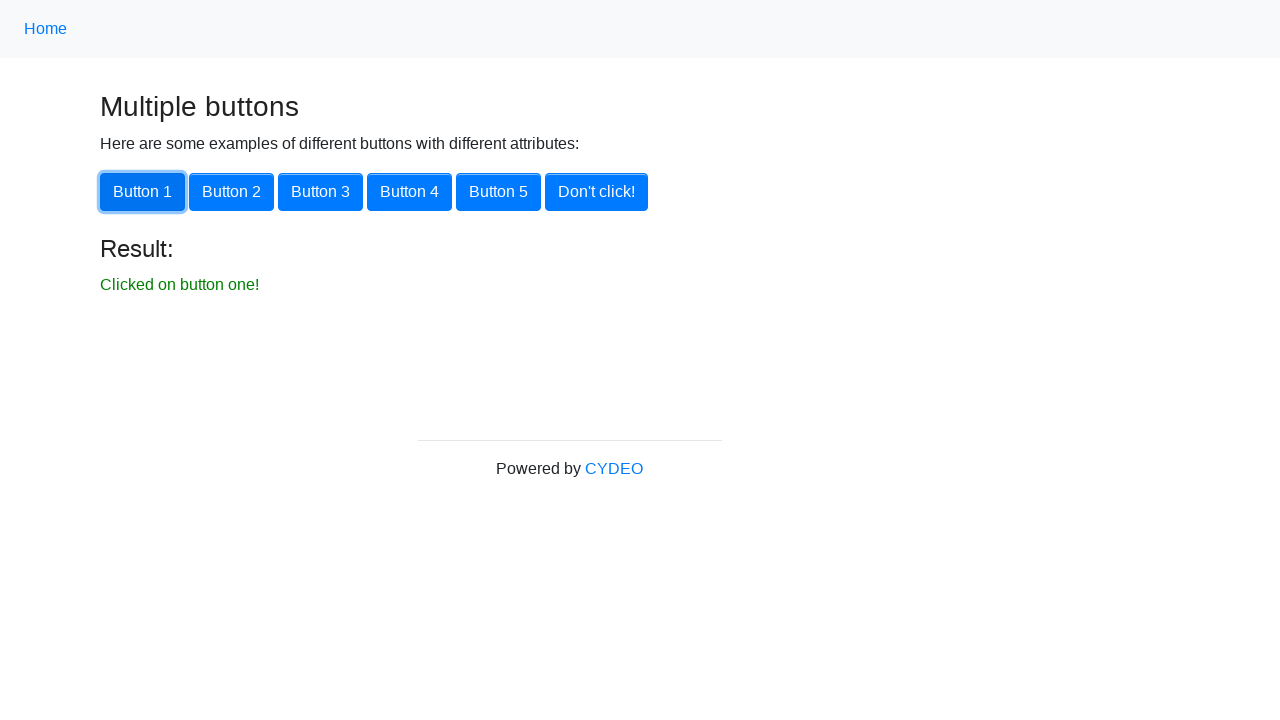

Waited for clicked message to appear
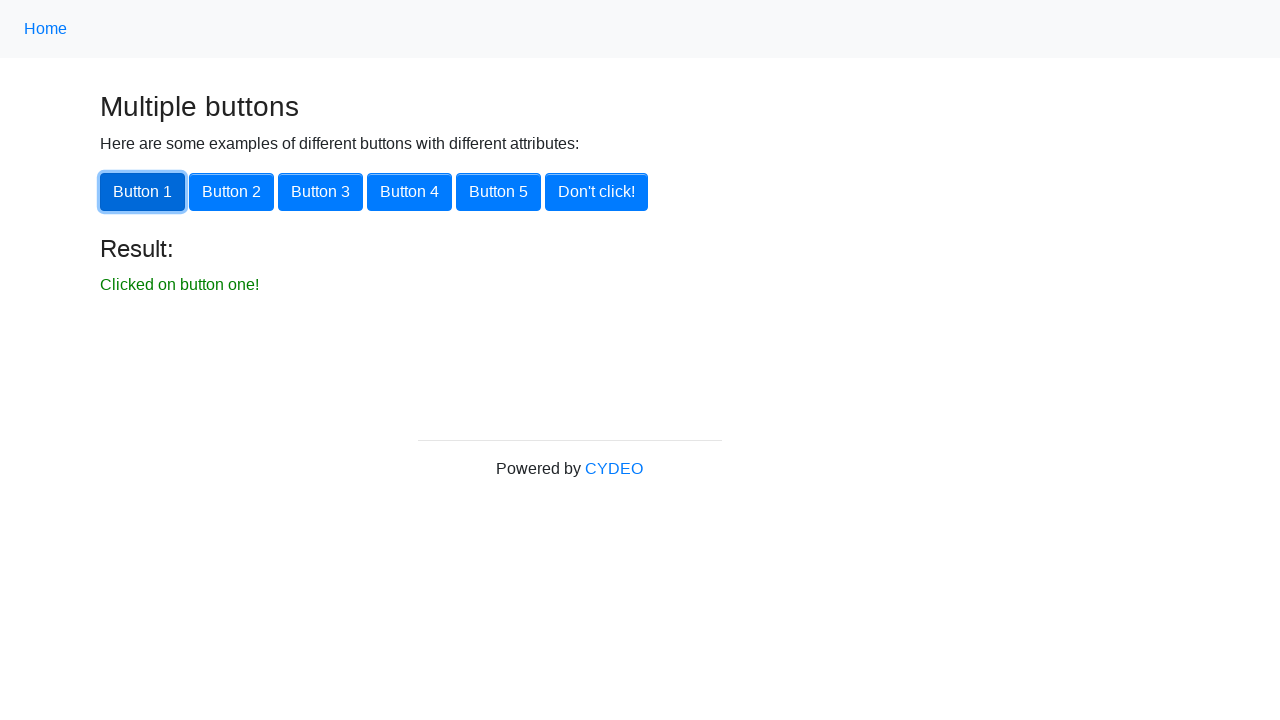

Retrieved the clicked message text content
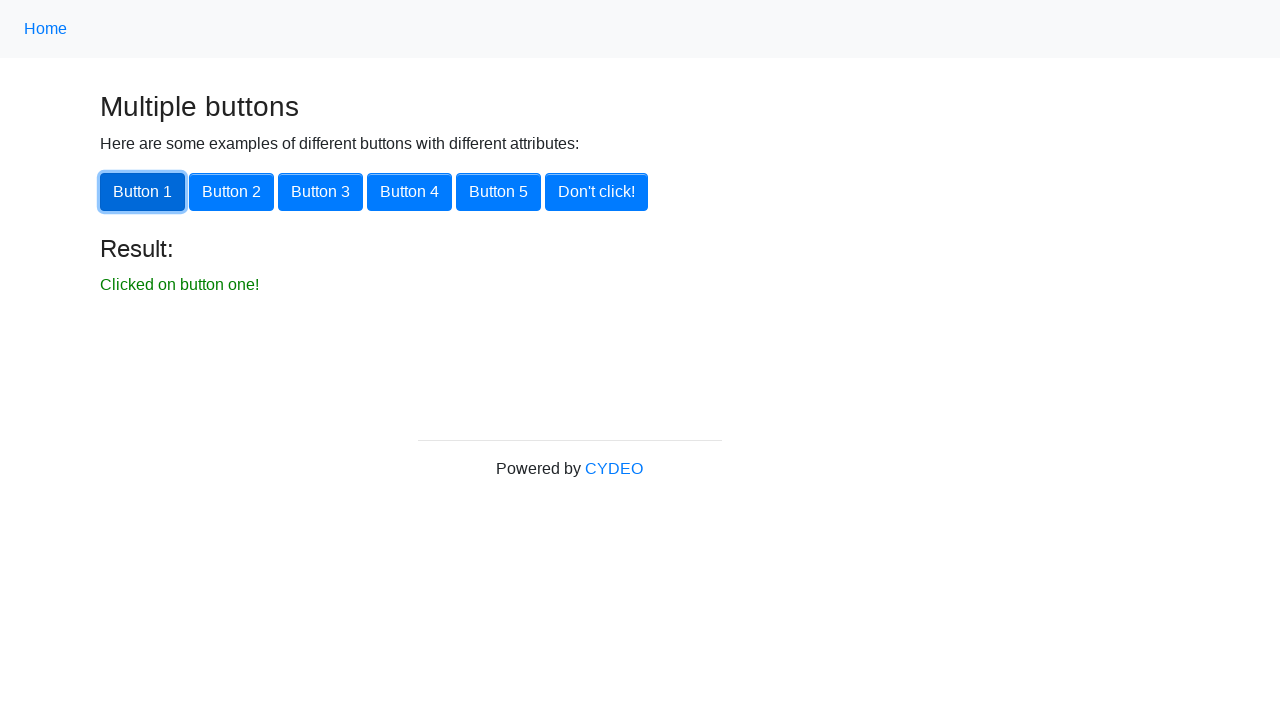

Verified that clicked message matches expected text 'Clicked on button one!'
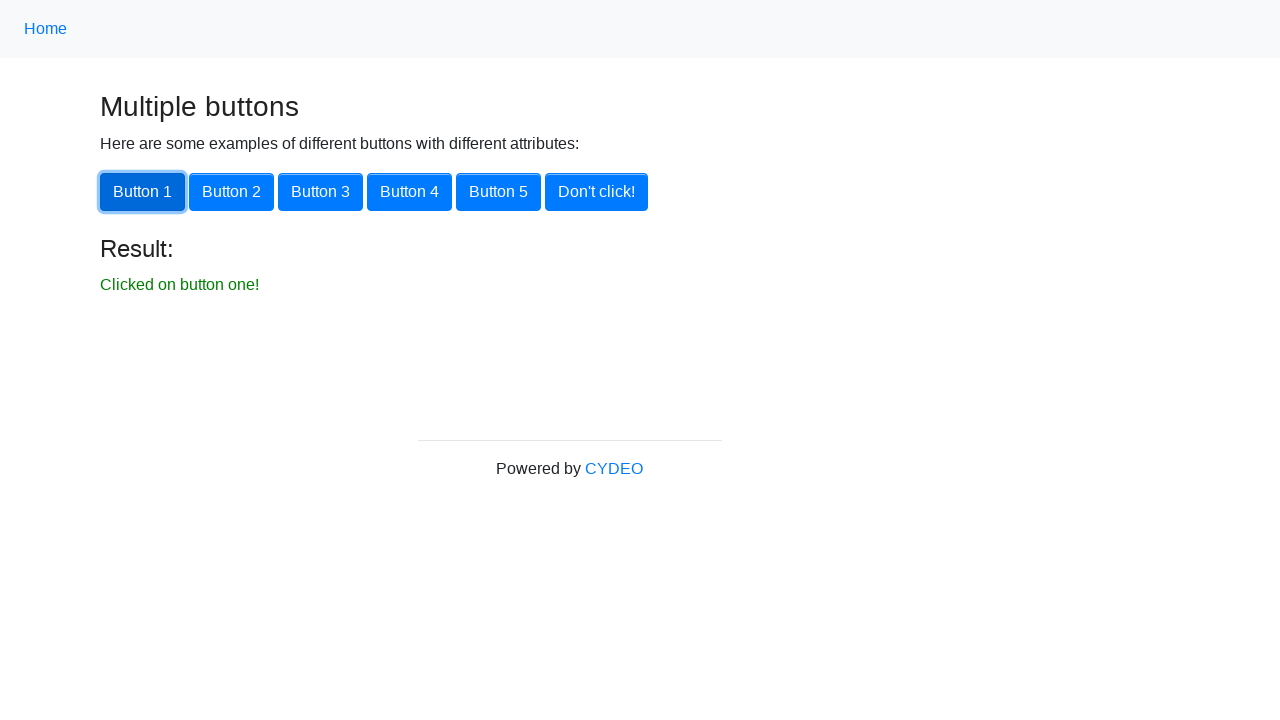

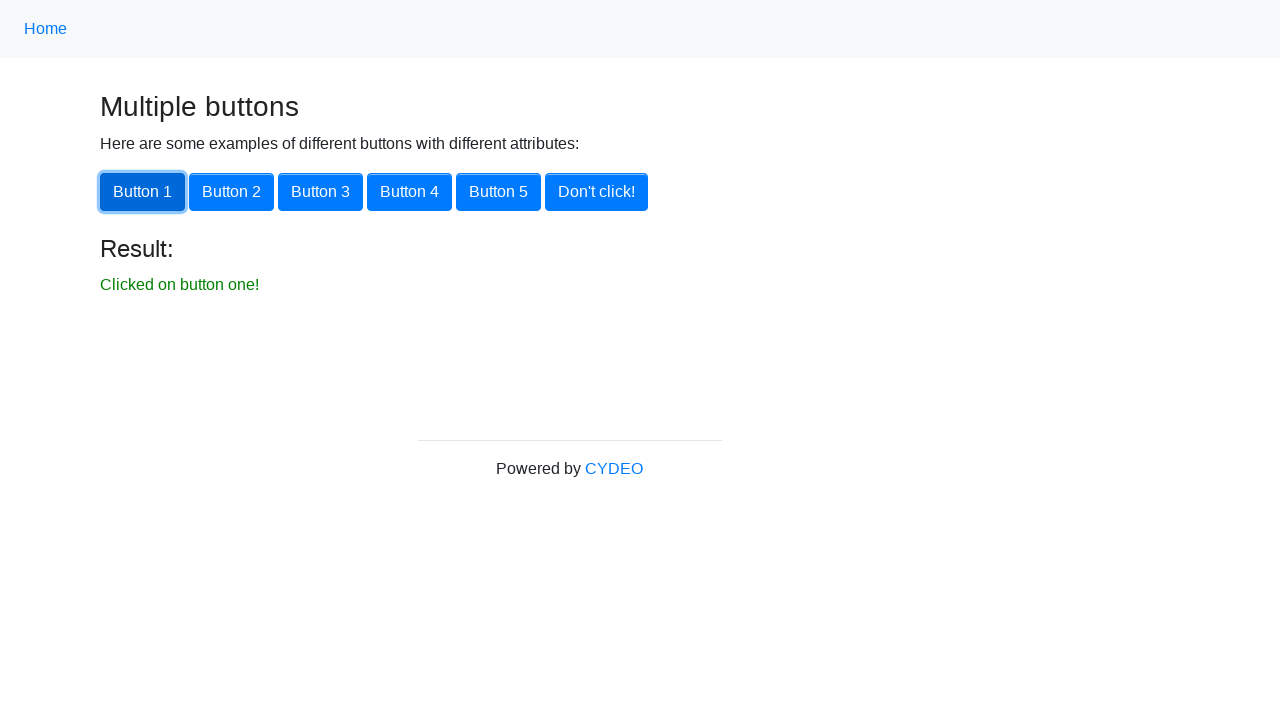